Tests JavaScript confirm dialog by triggering it, dismissing it, and verifying the cancel result

Starting URL: https://the-internet.herokuapp.com/javascript_alerts

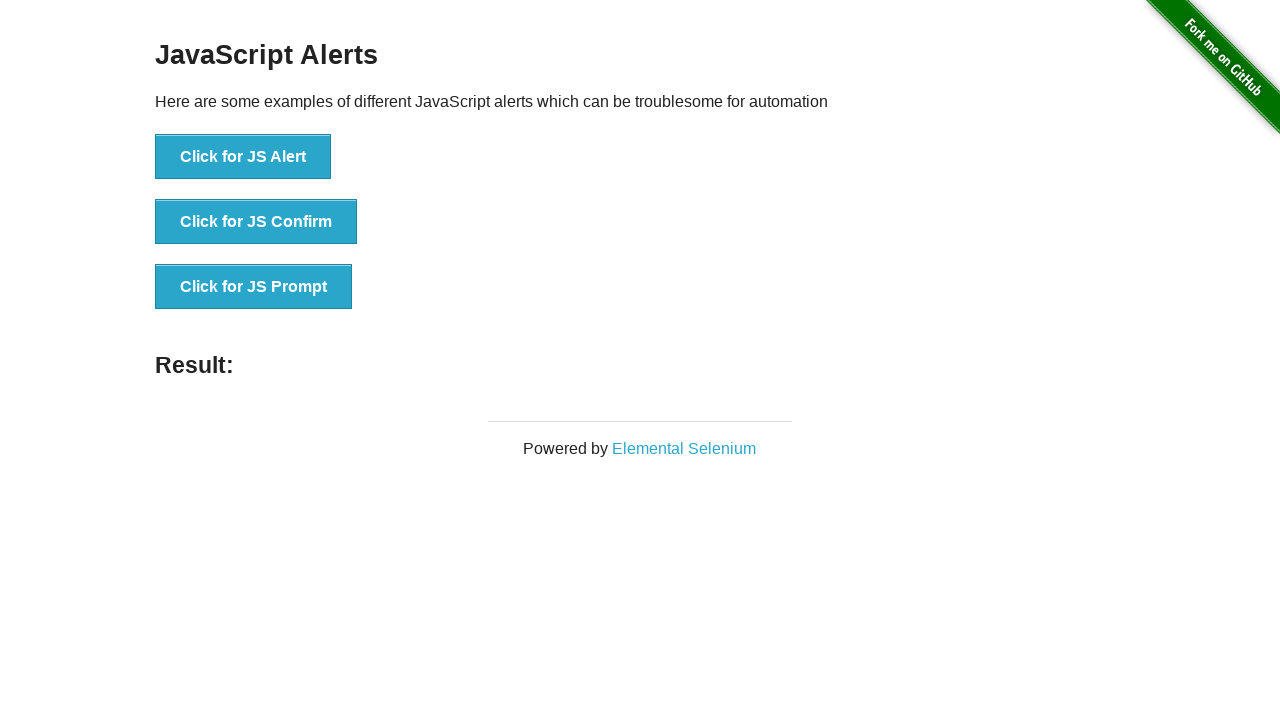

Set up dialog handler to dismiss confirm dialogs
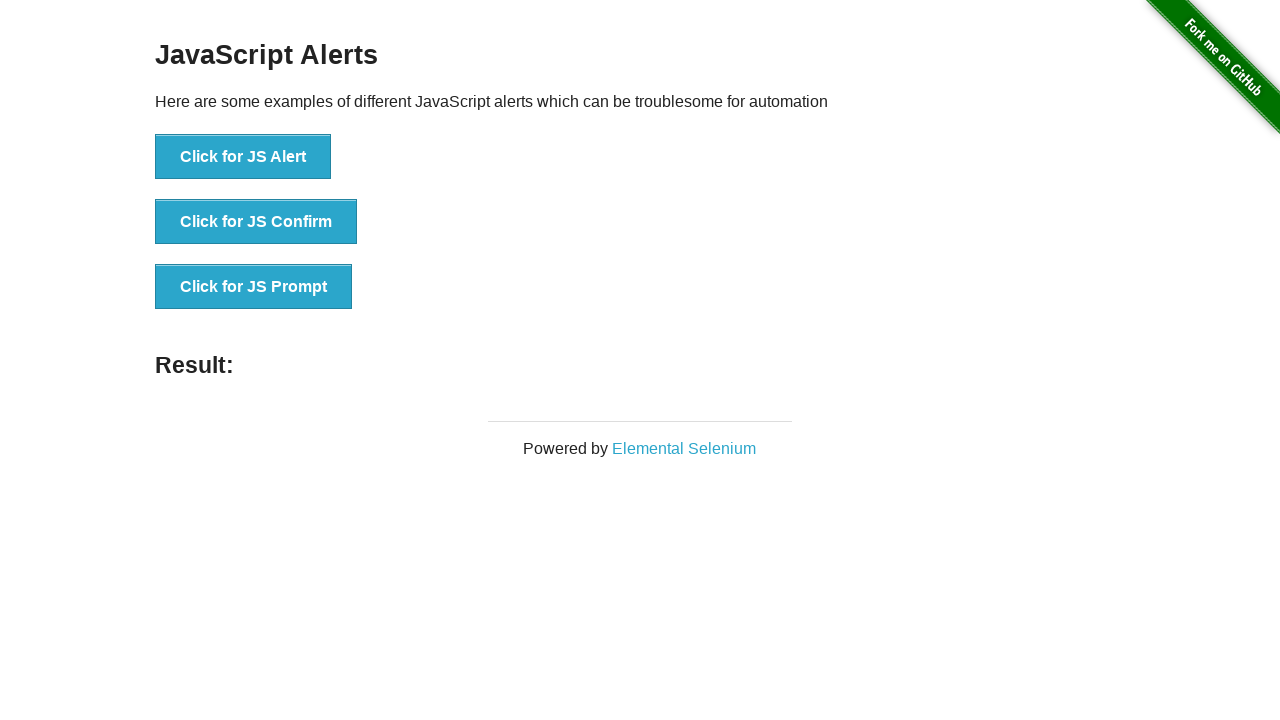

Clicked button to trigger JavaScript confirm dialog at (256, 222) on button[onclick='jsConfirm()']
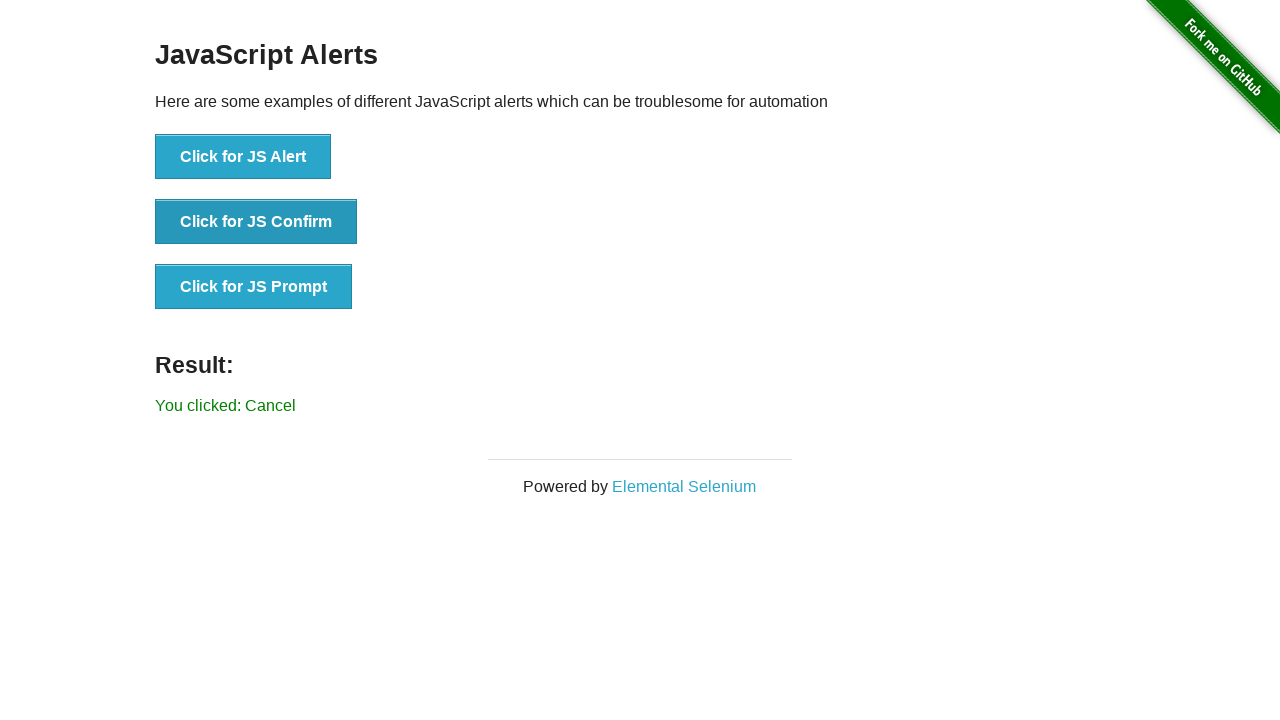

Verified that dismissing the confirm dialog resulted in 'Cancel' message
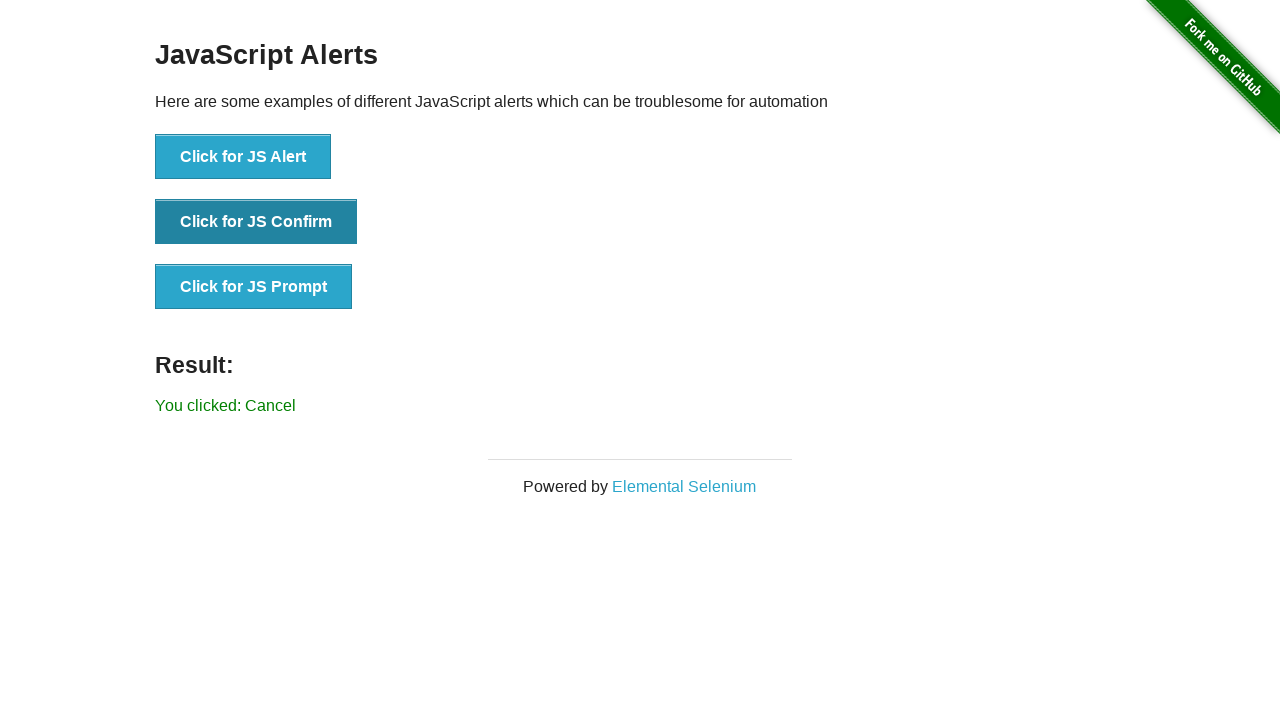

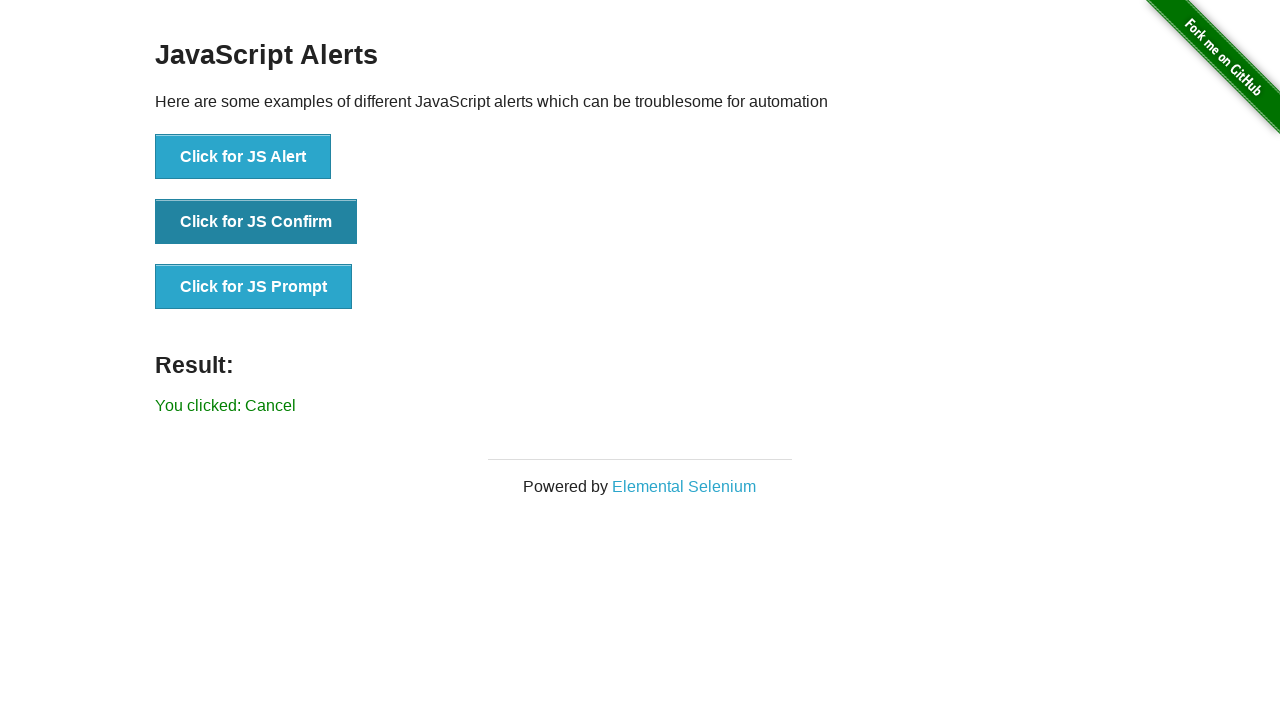